Tests radio button selection functionality by clicking three different radio buttons using different selector strategies (id, CSS selector, and XPath)

Starting URL: https://formy-project.herokuapp.com/radiobutton

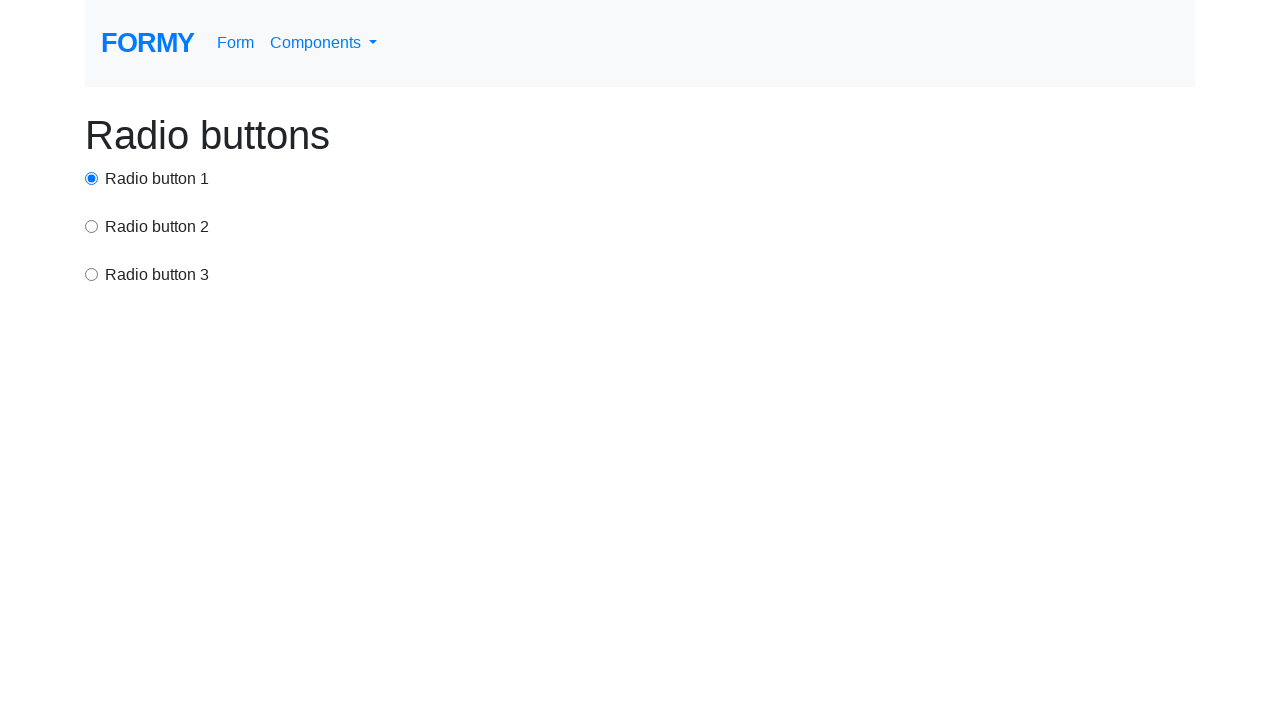

Clicked first radio button using ID selector at (92, 178) on #radio-button-1
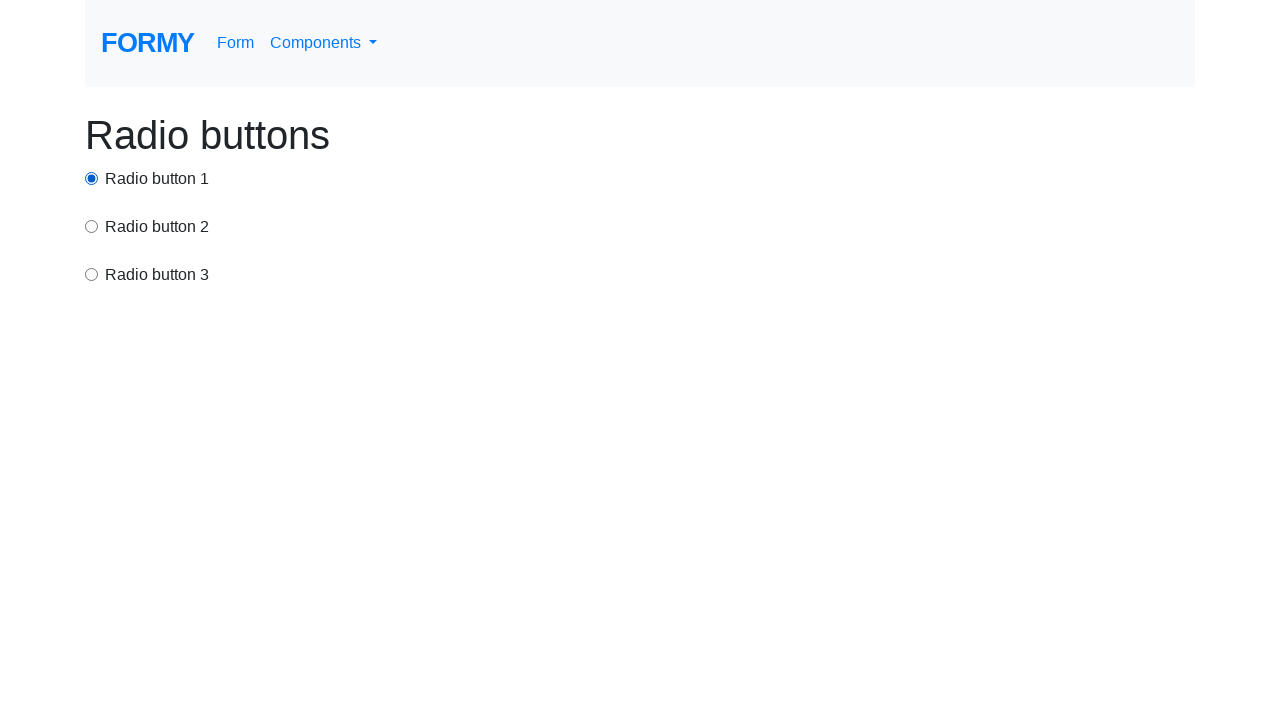

Clicked second radio button using CSS selector at (92, 226) on input[value='option2']
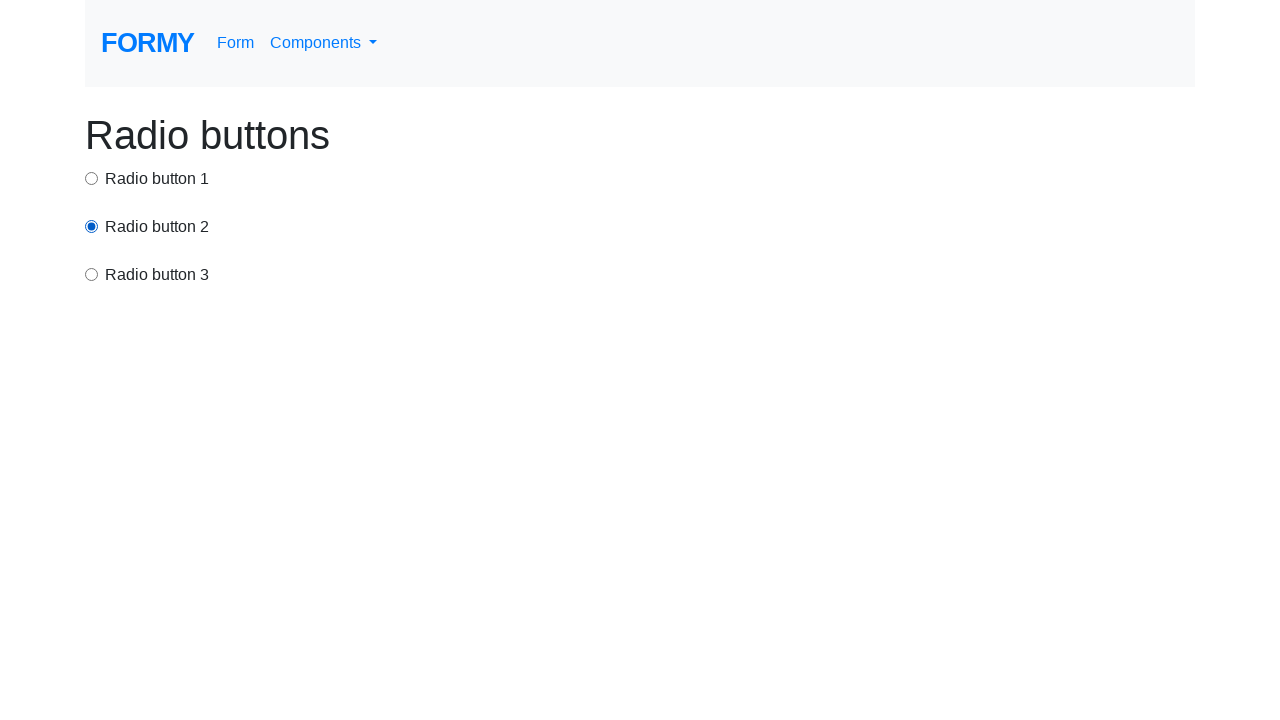

Clicked third radio button using XPath selector at (92, 274) on xpath=/html/body/div/div[3]/input
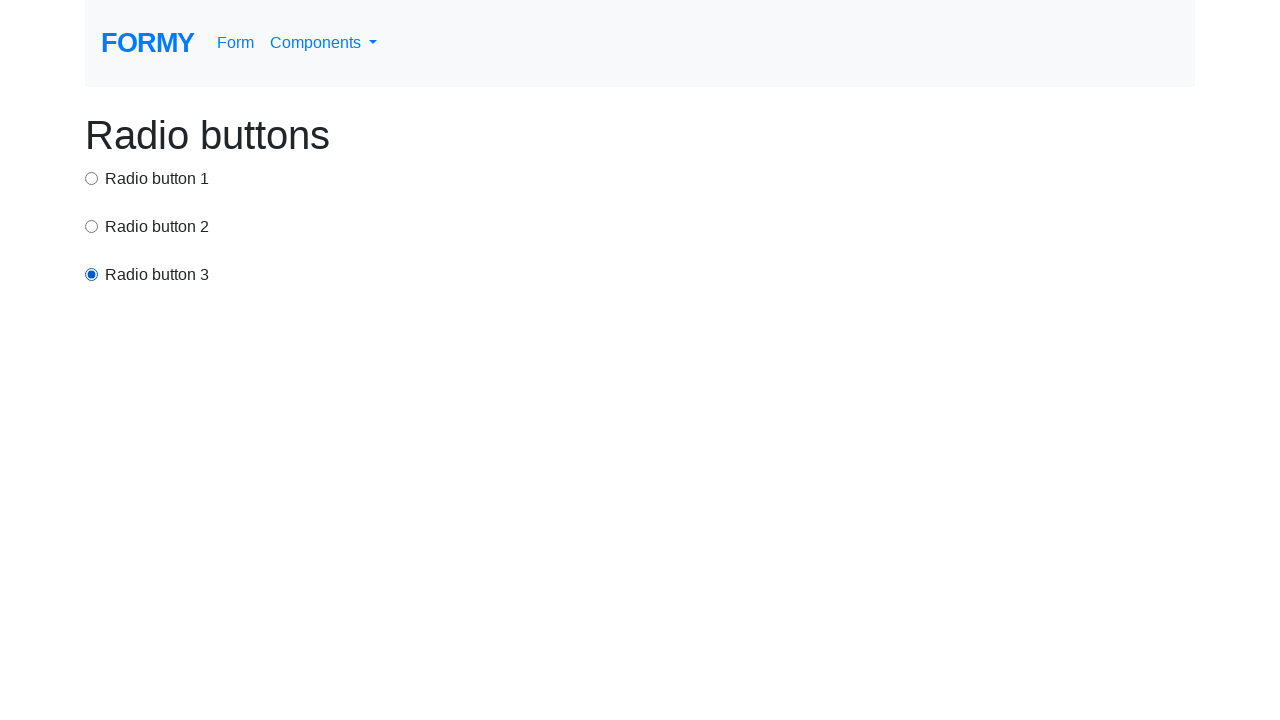

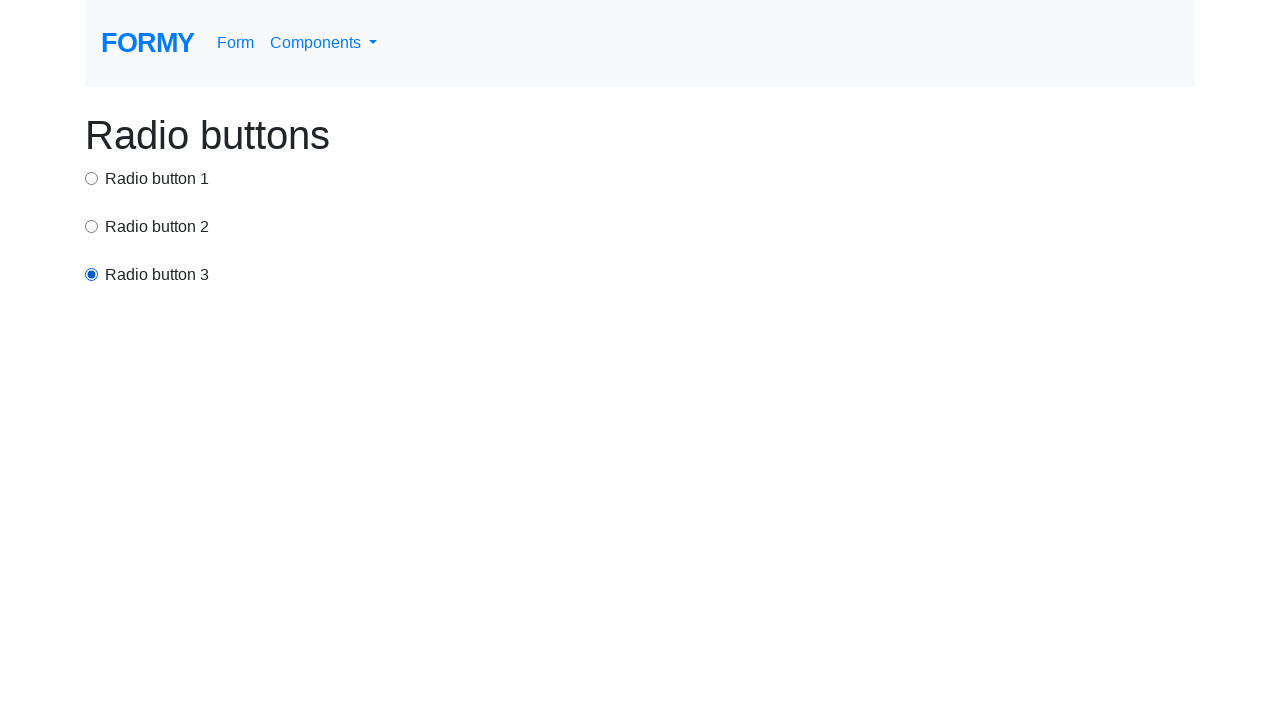